Navigates to Microsoft Learn API documentation page and verifies that tables on the page have content in all cells

Starting URL: https://learn.microsoft.com/en-us/python/api/azure-iot-hub/azure.iot.hub.sastoken.sastoken?view=azure-python

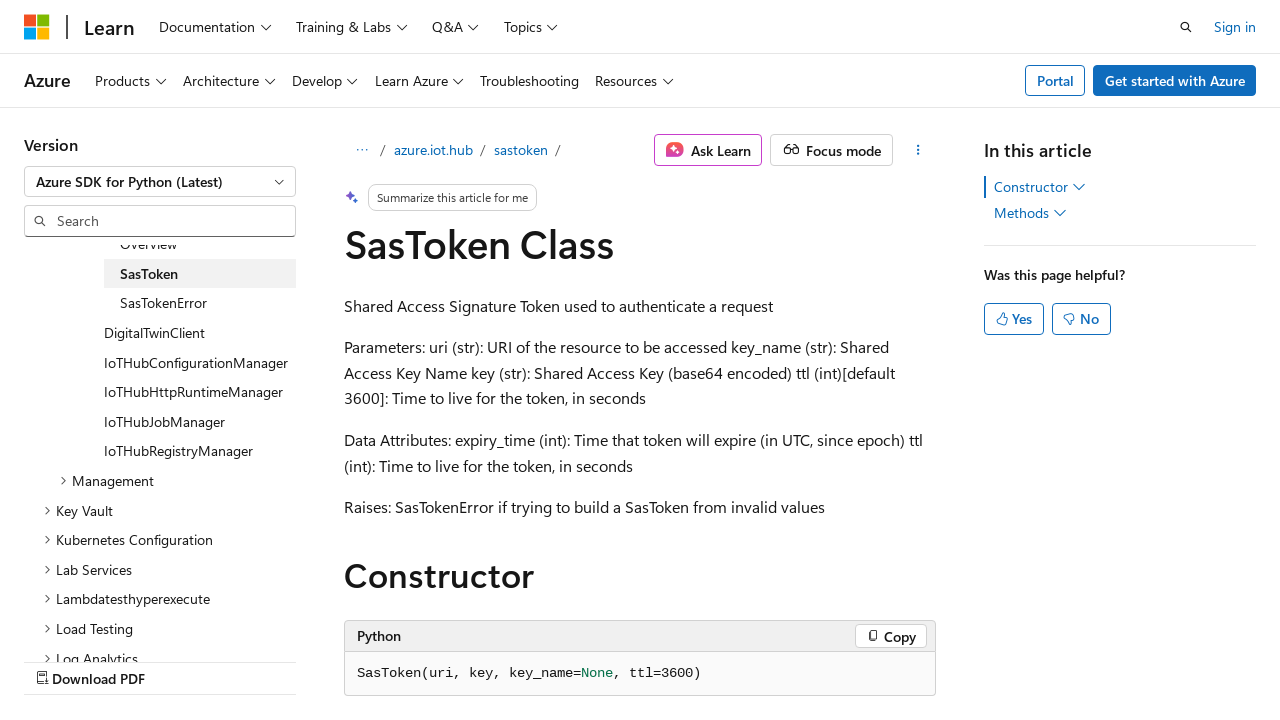

Navigated to Microsoft Learn API documentation page for SASToken
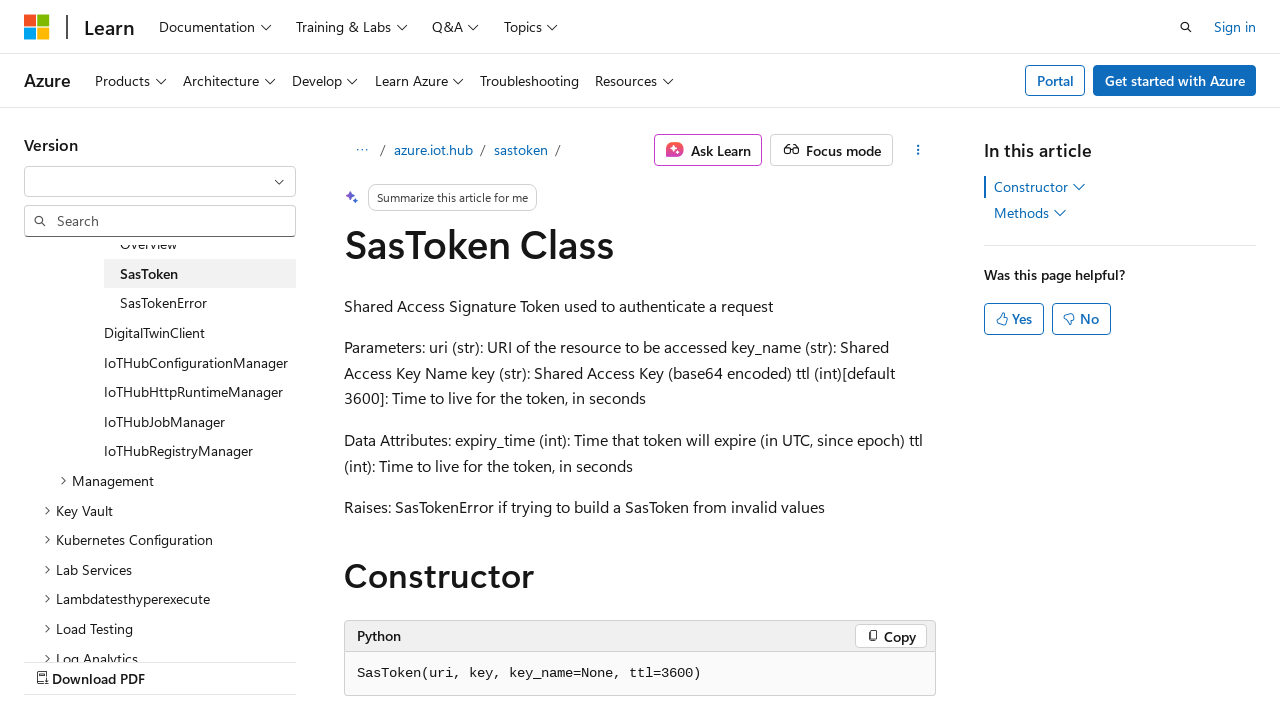

Table element loaded on the page
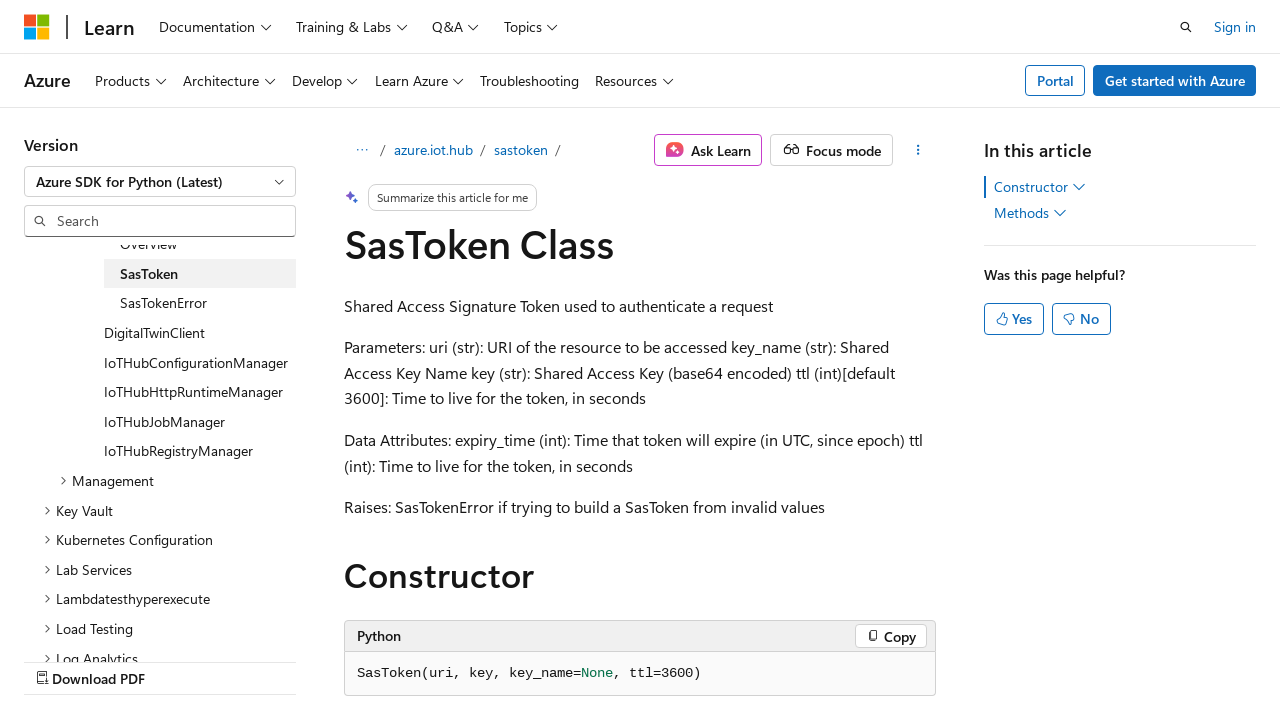

Located table element
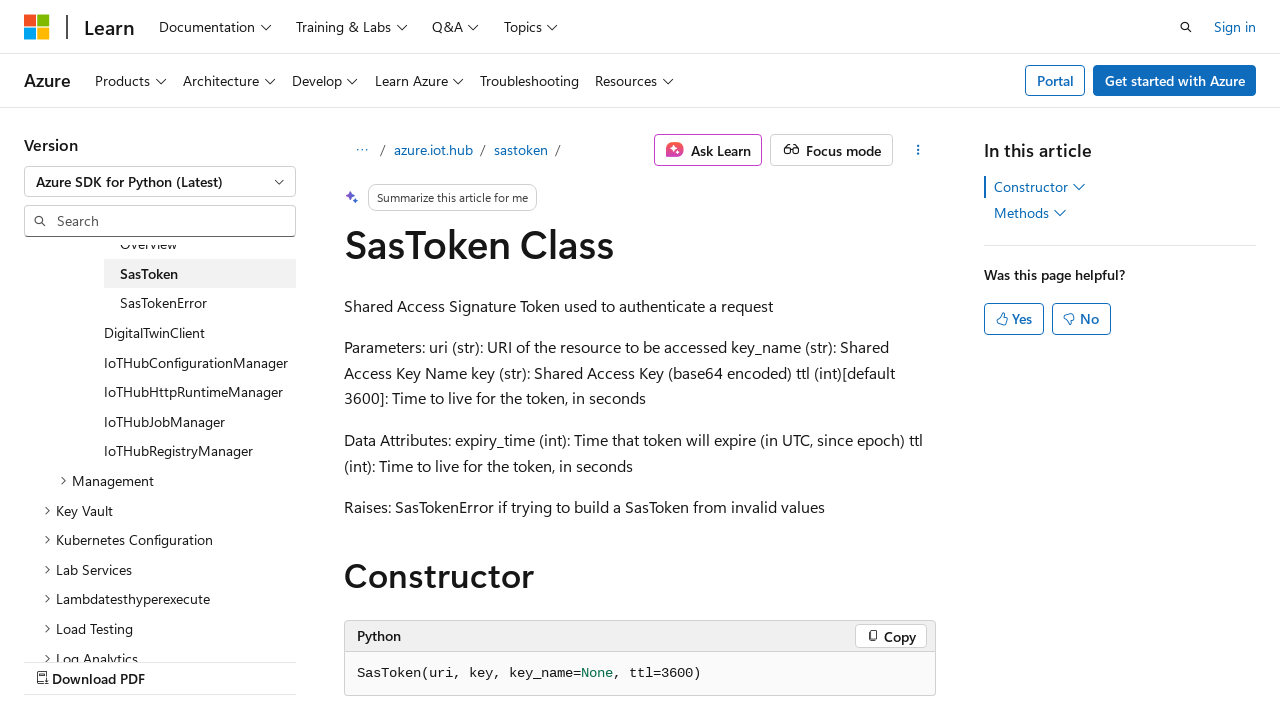

Retrieved all table rows - found 6 rows
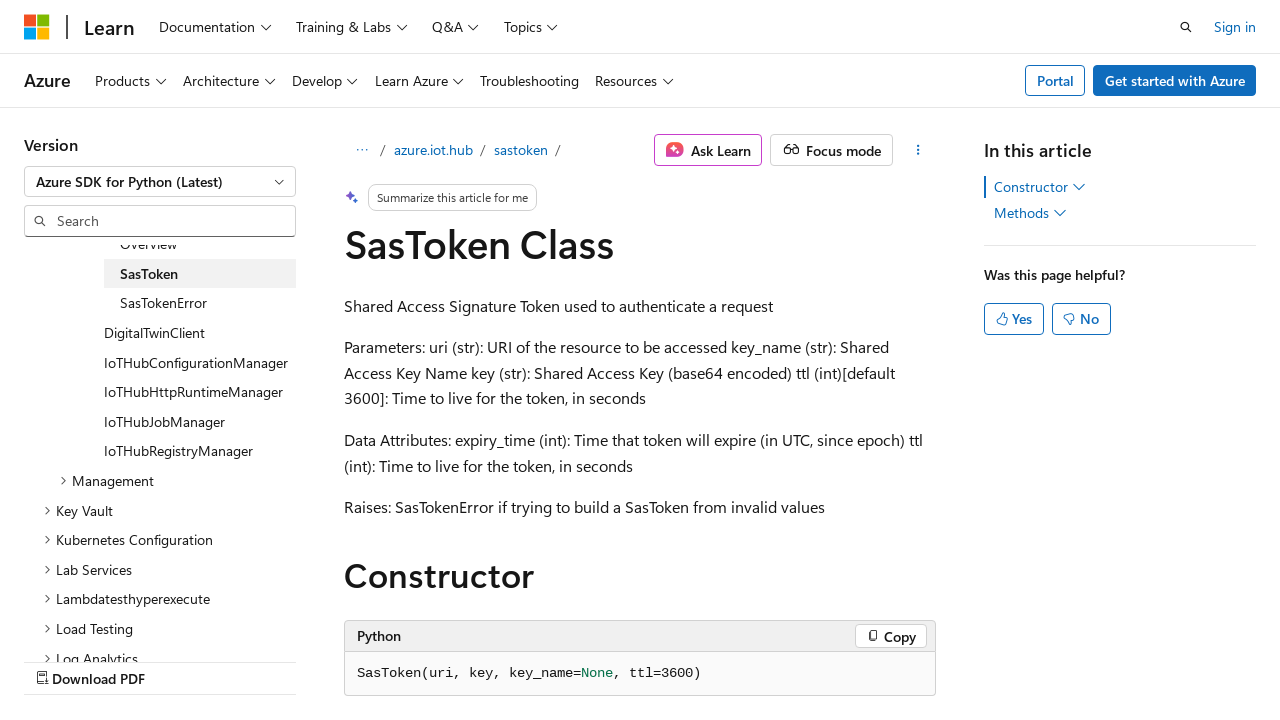

Verified that table contains at least one row
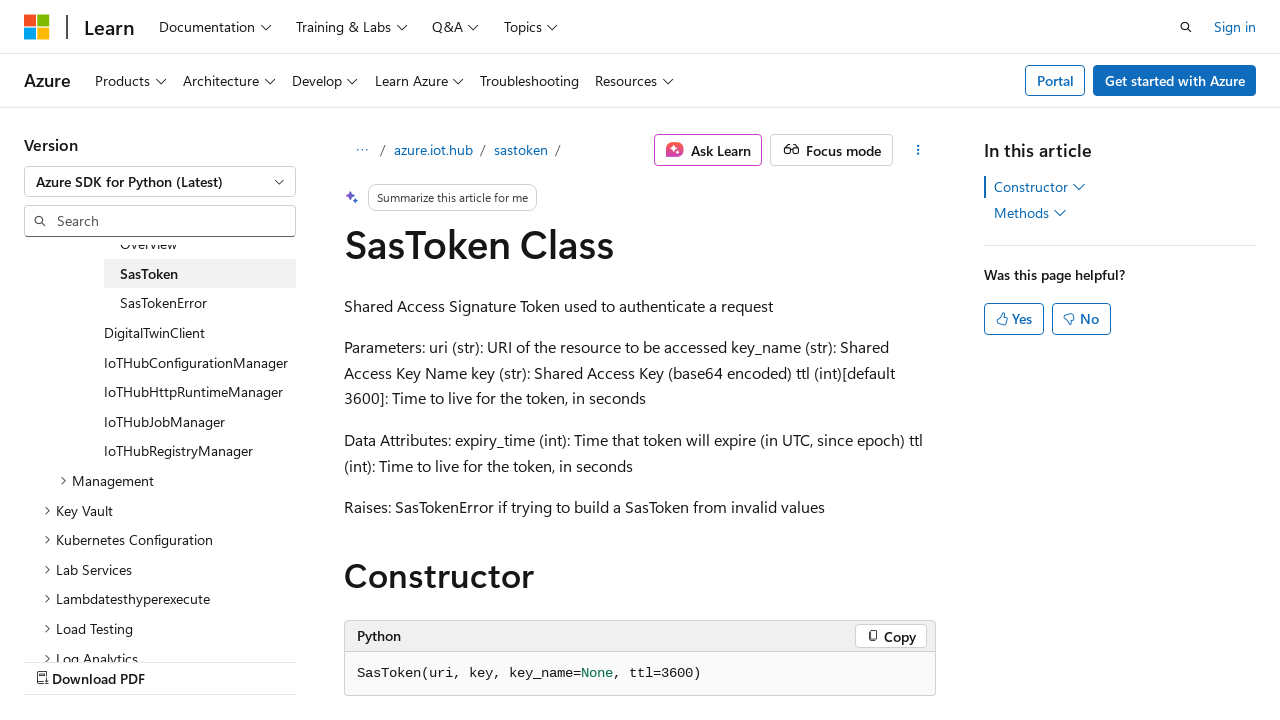

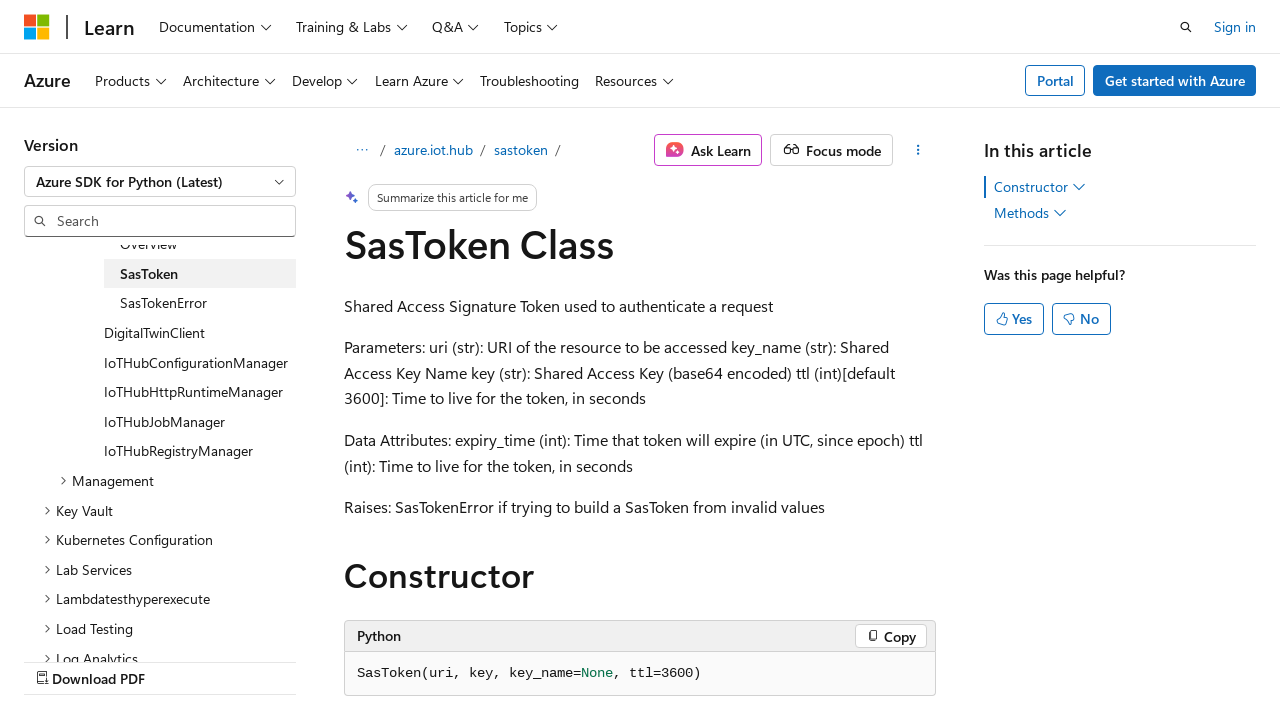